Tests keyboard input functionality by clicking on a name field, typing a name, and clicking a button on the Formy keypress demo page

Starting URL: https://formy-project.herokuapp.com/keypress

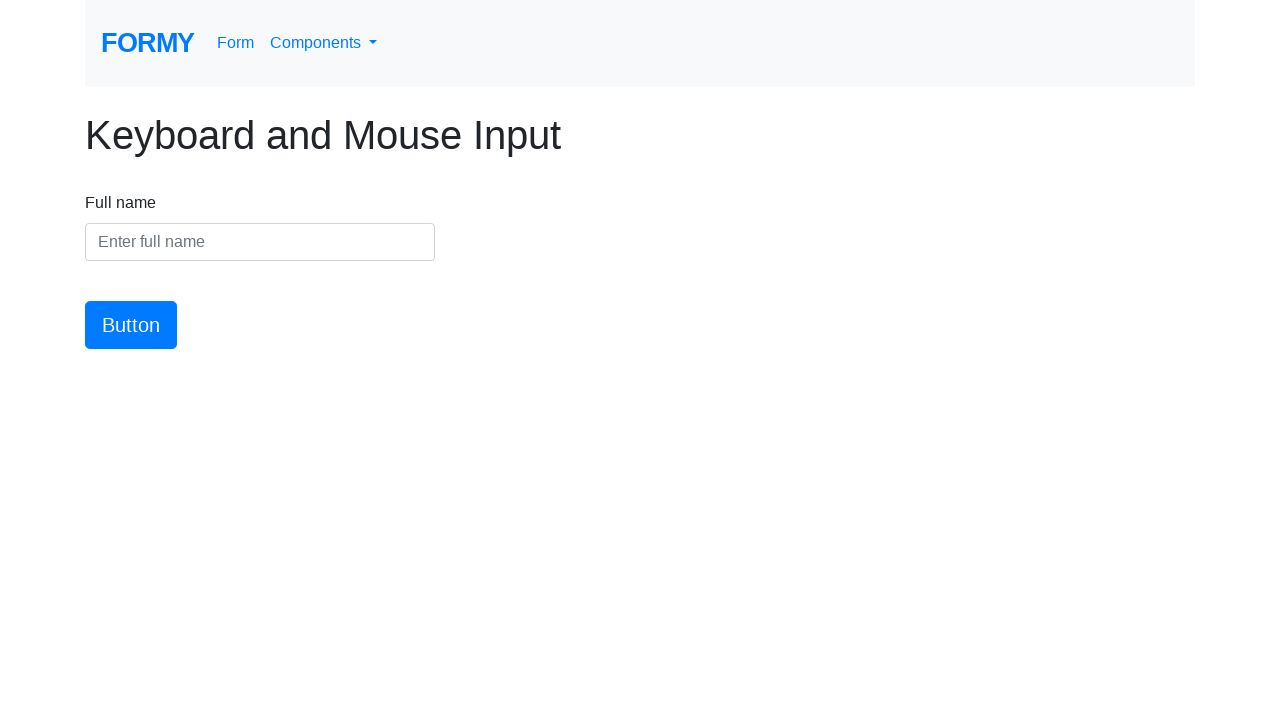

Clicked on the name input field at (260, 242) on #name
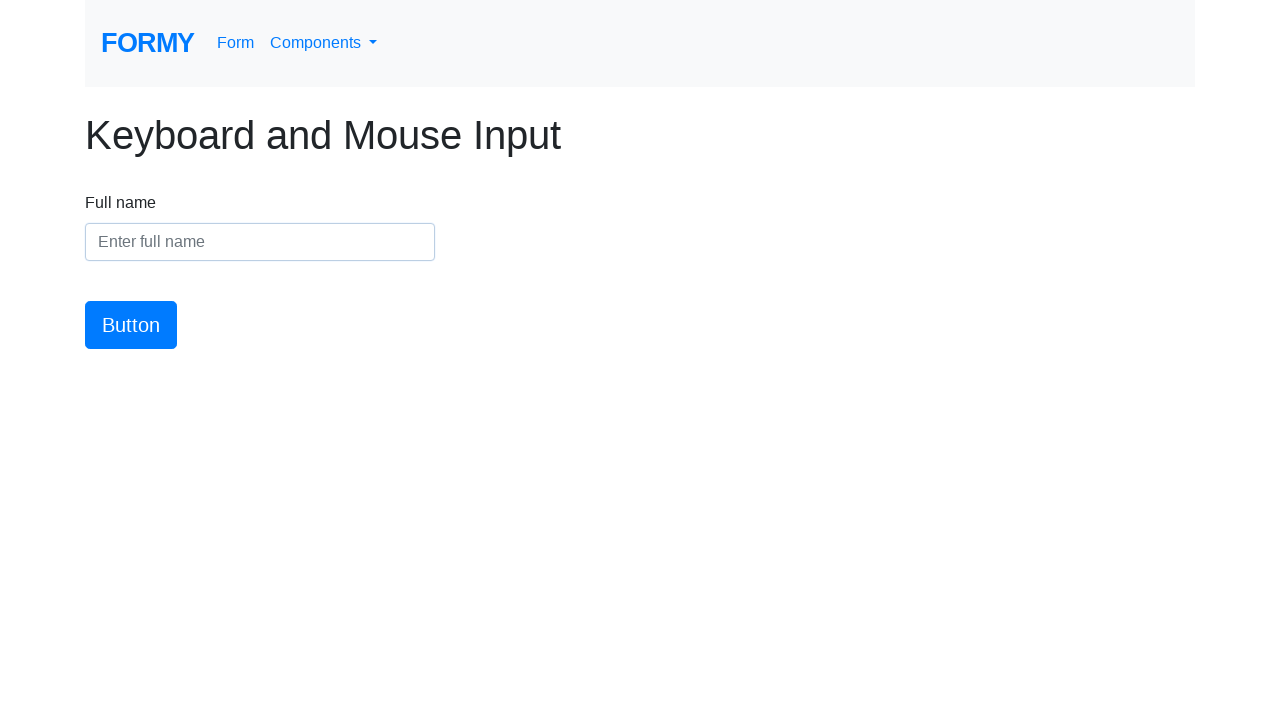

Typed 'Alda LG' into the name field on #name
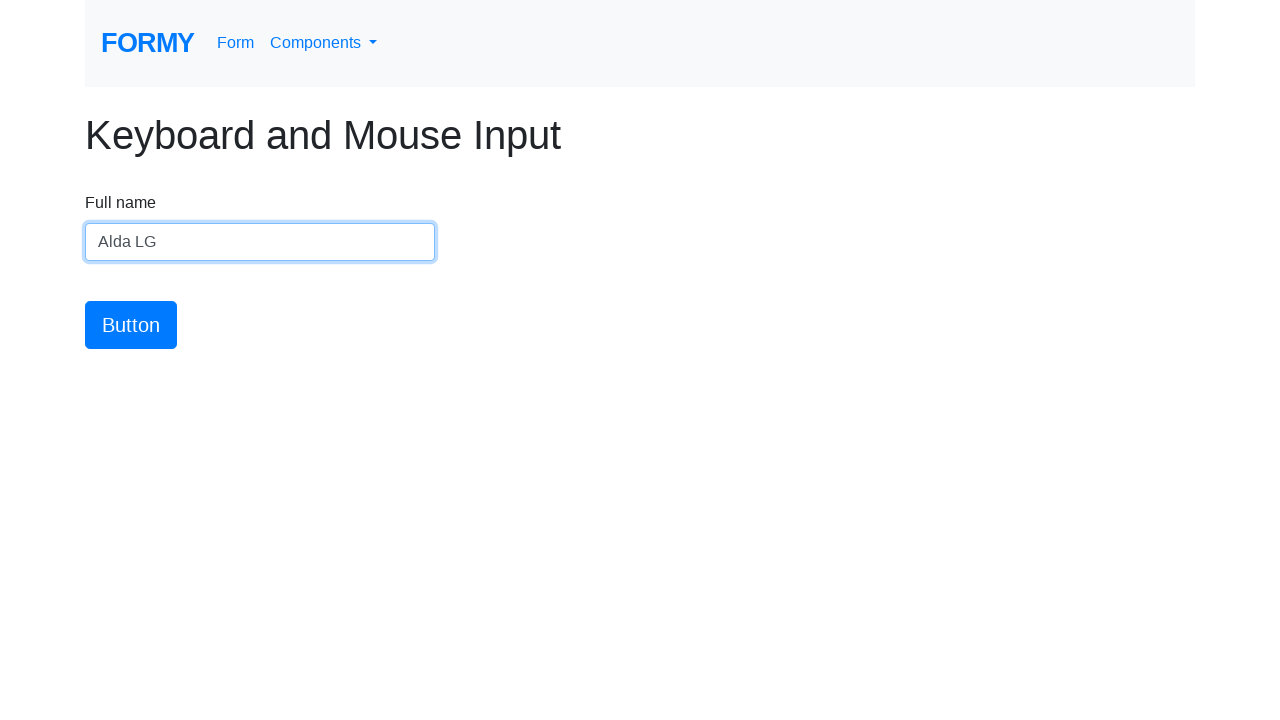

Clicked the submit button at (131, 325) on #button
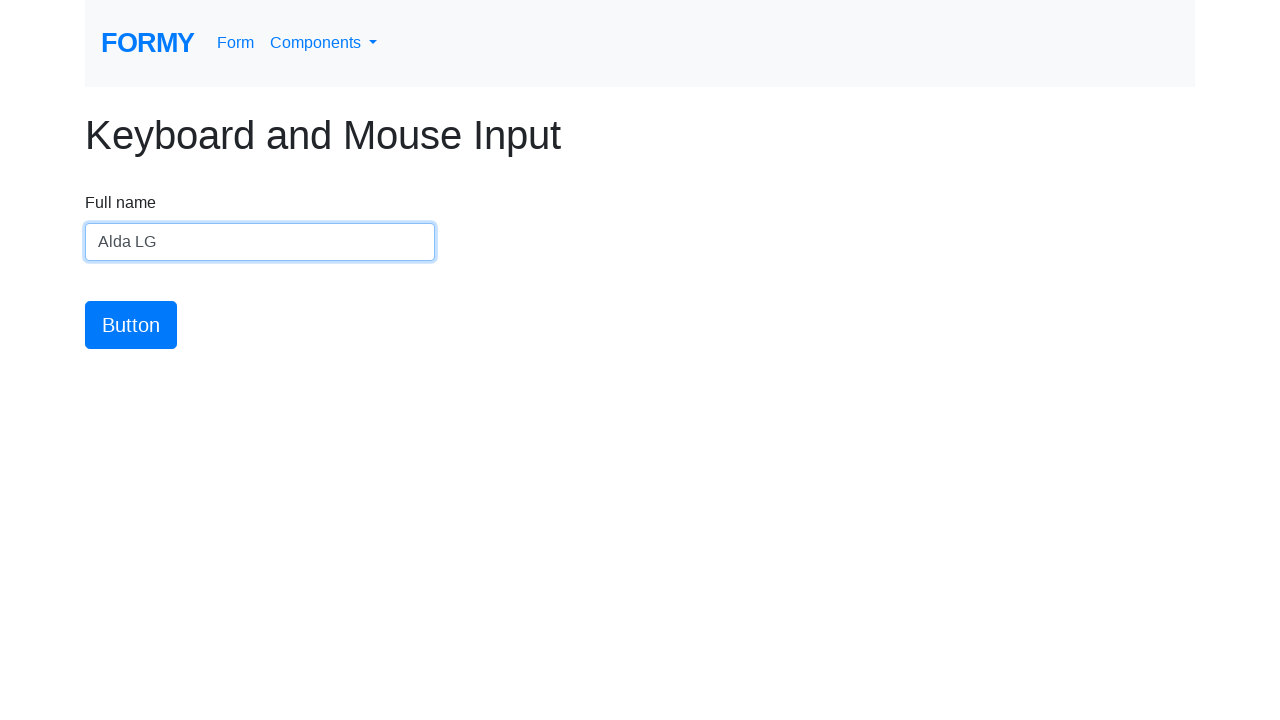

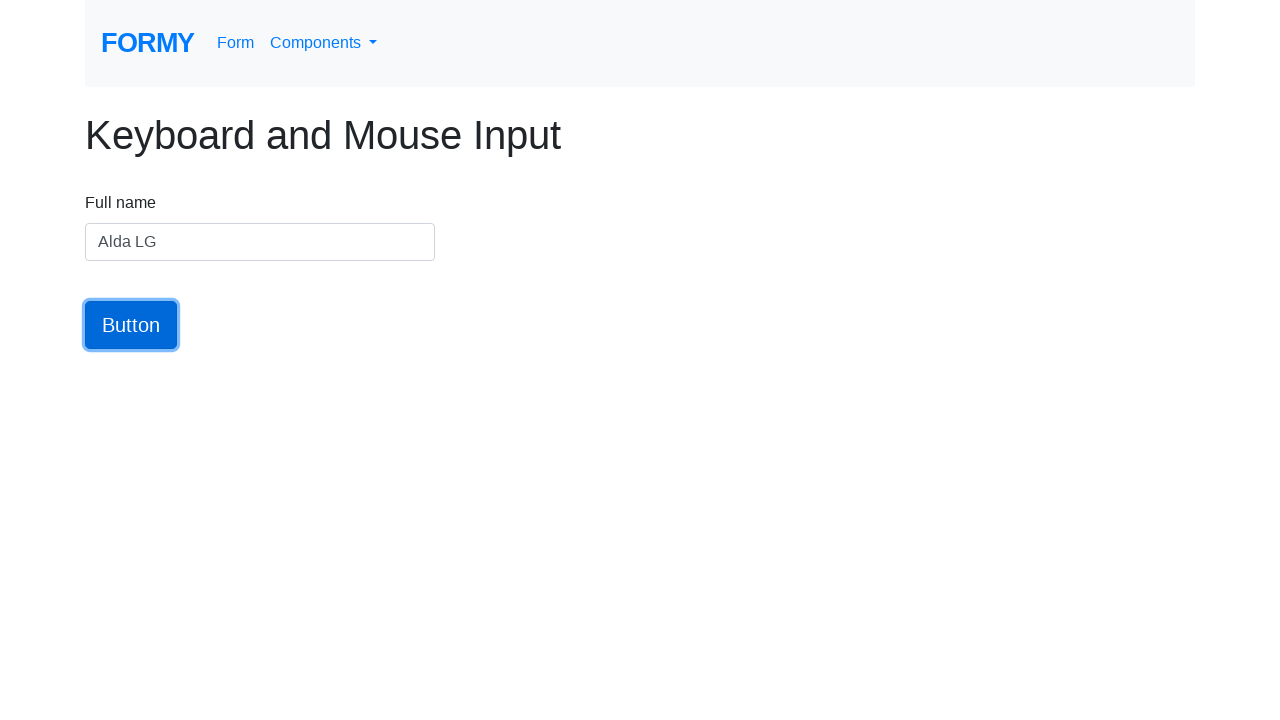